Tests a loader page by waiting for a button to become visible and then clicking it

Starting URL: https://www.automationtesting.co.uk/loader.html

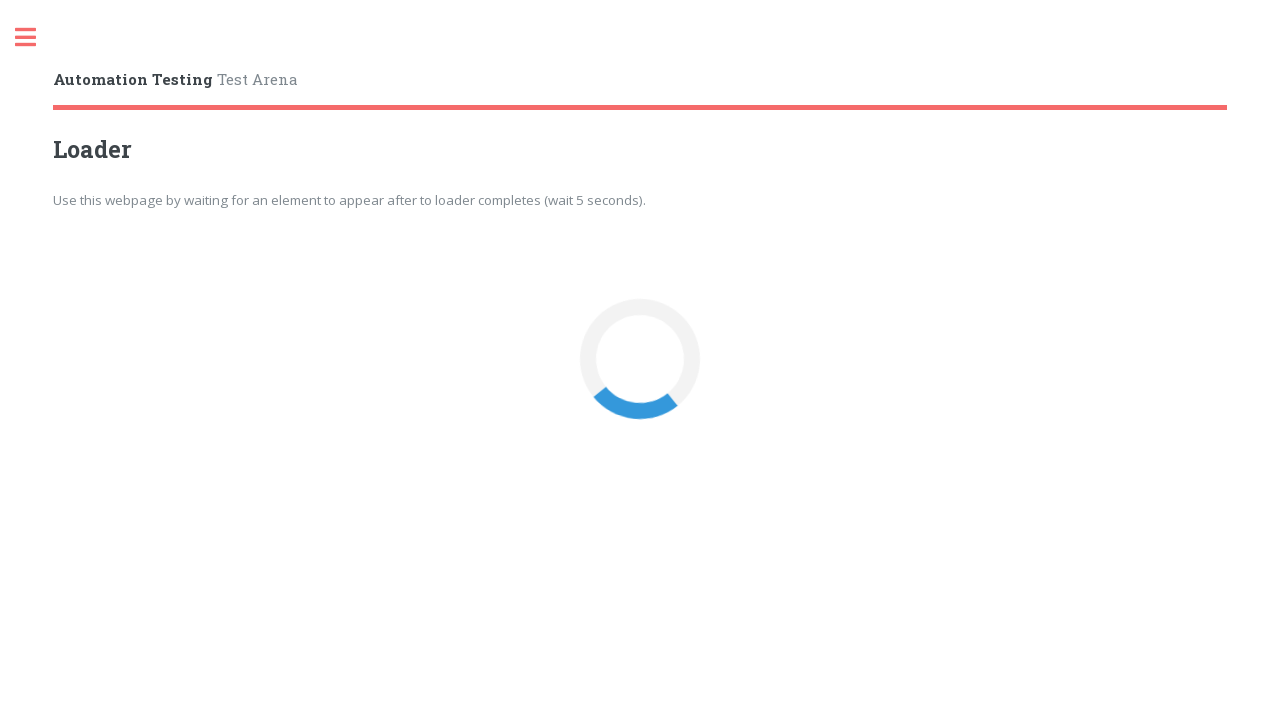

Waited for loader button to become visible (7 second timeout)
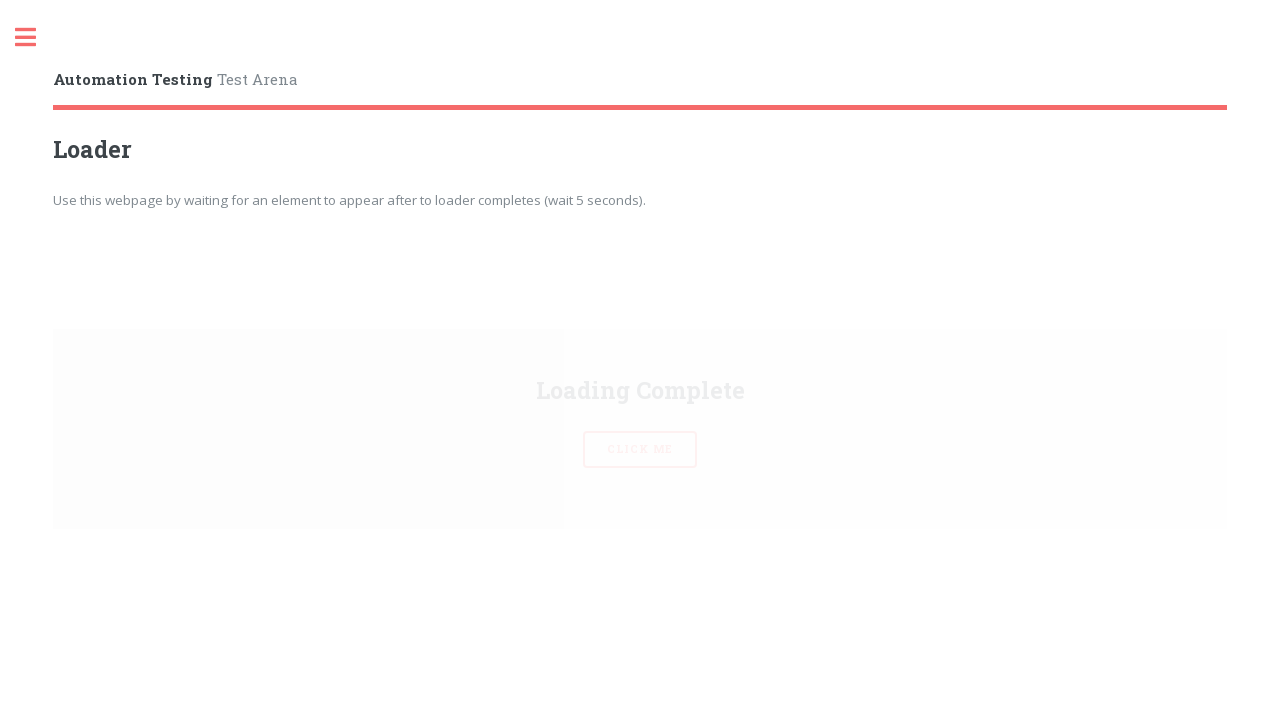

Clicked the loader button at (640, 360) on button#loaderBtn
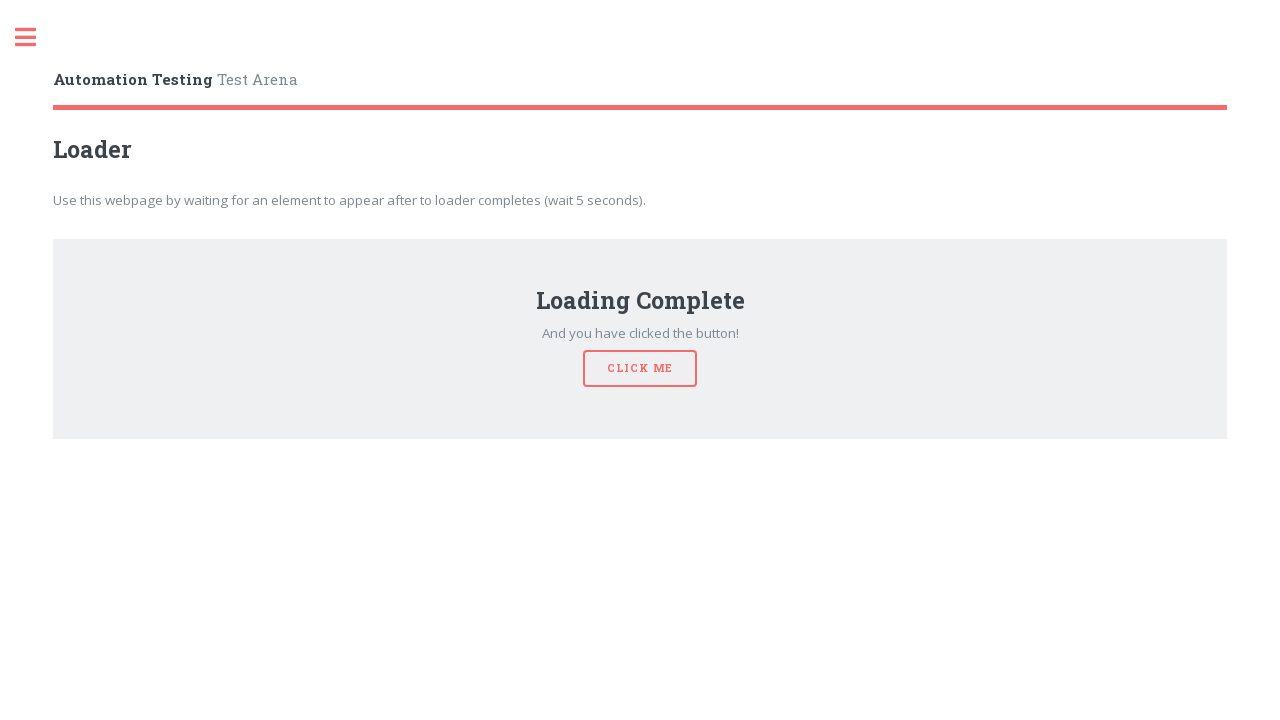

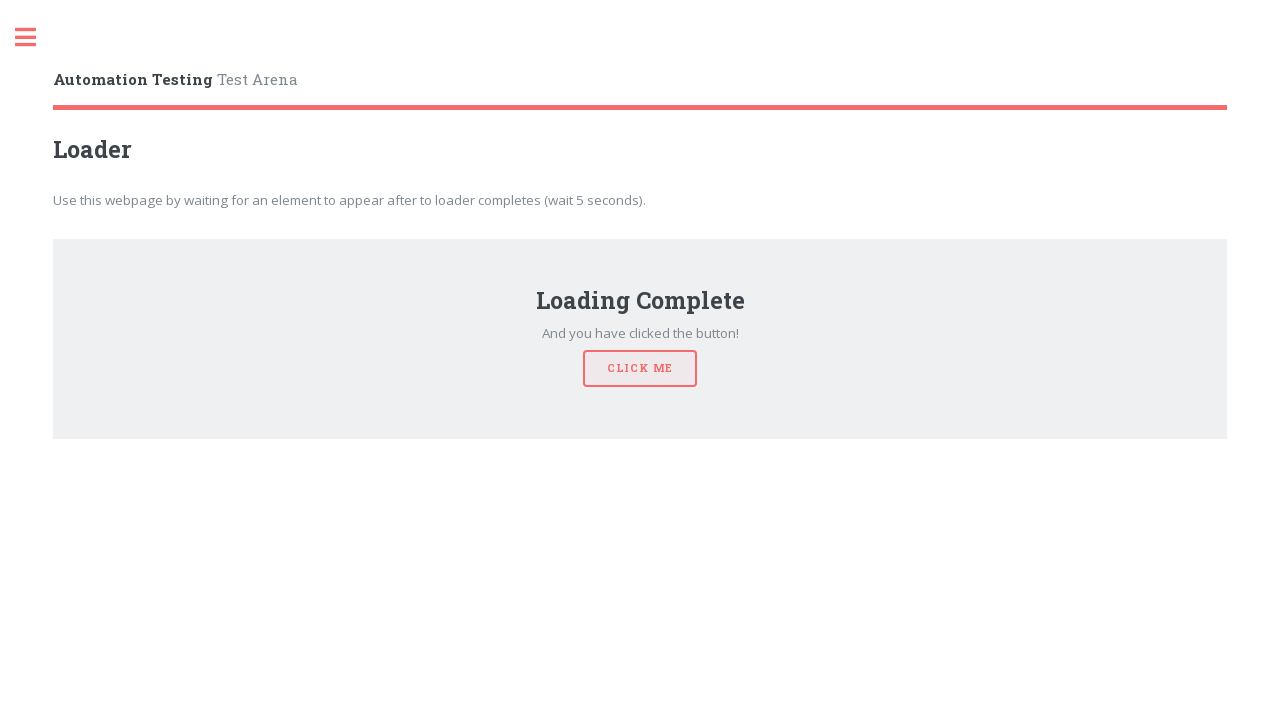